Navigates to Playwright homepage and clicks the "Get started" link, then verifies the URL contains "intro"

Starting URL: https://playwright.dev/

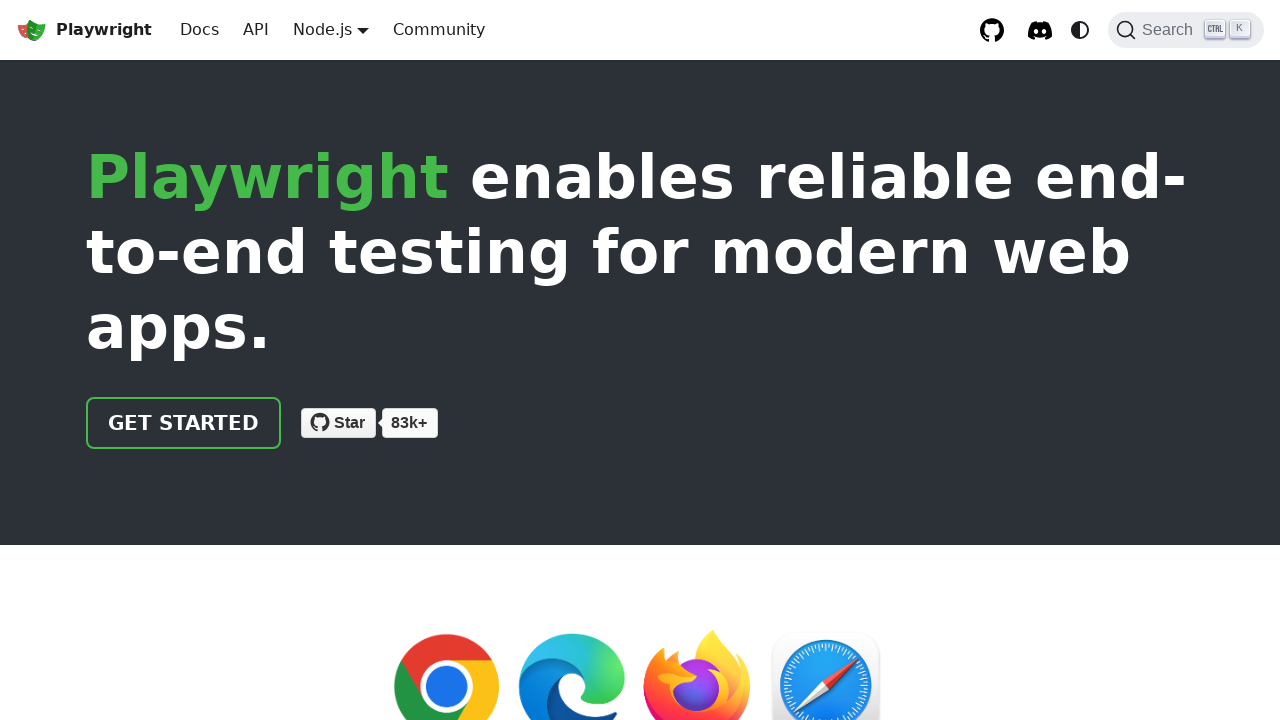

Clicked the 'Get started' link at (184, 423) on internal:role=link[name="Get started"i]
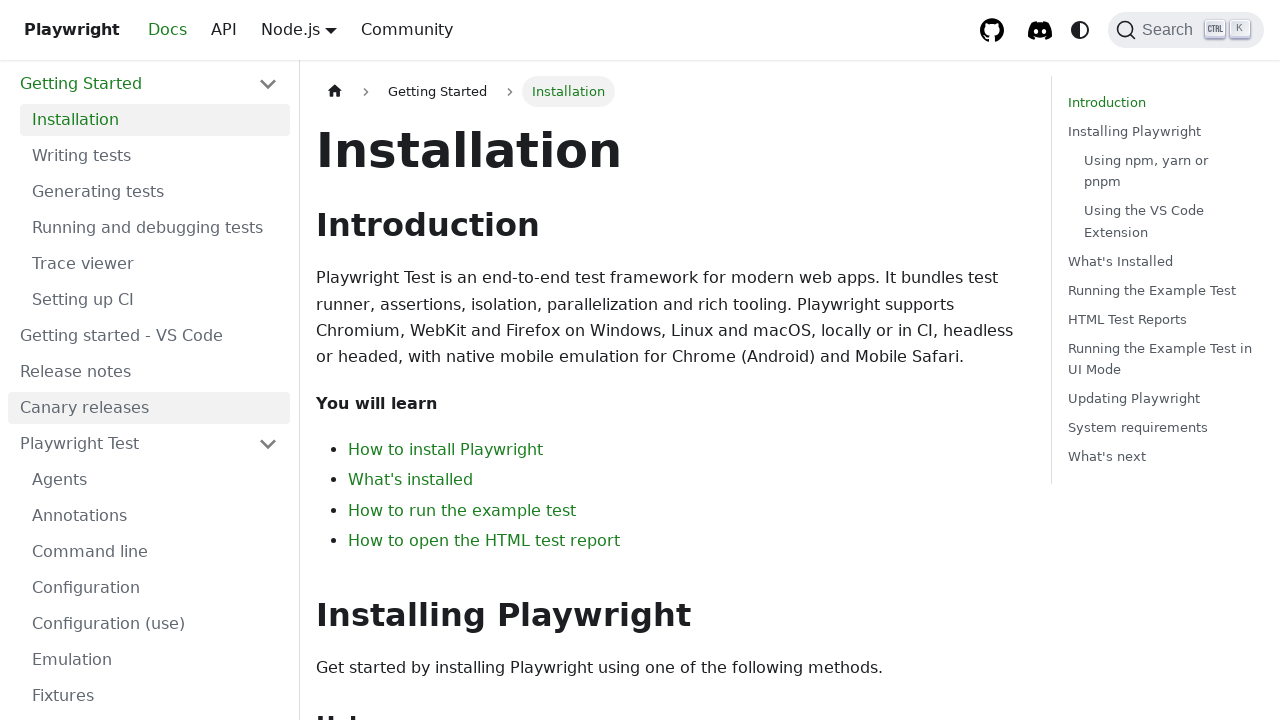

Verified URL contains 'intro'
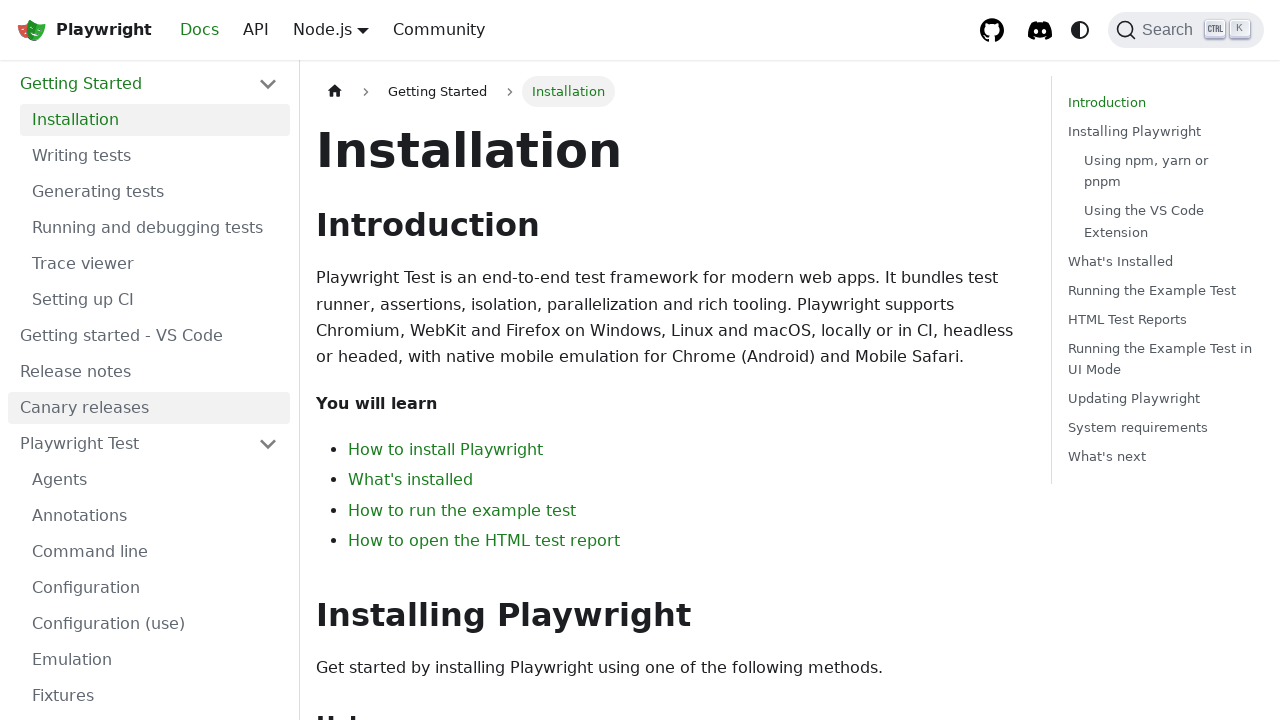

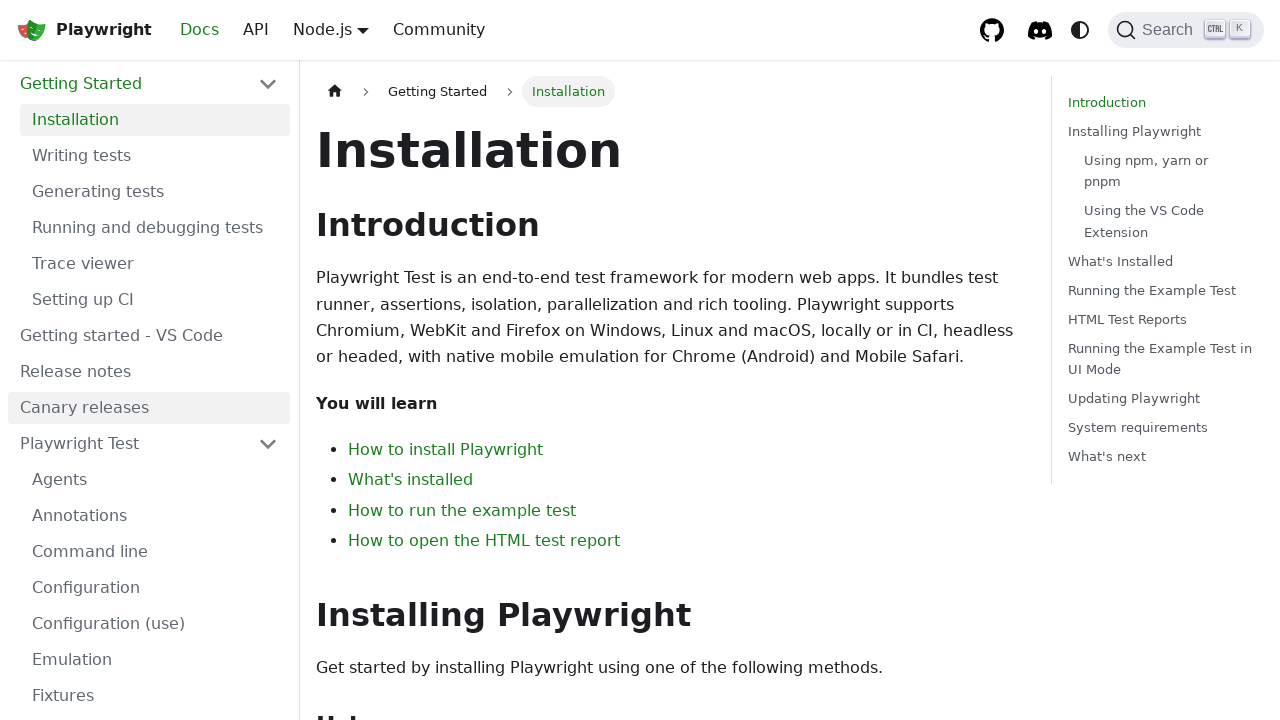